Tests checkbox functionality by verifying initial checkbox states, toggling both checkboxes, and verifying the updated states

Starting URL: http://the-internet.herokuapp.com/checkboxes

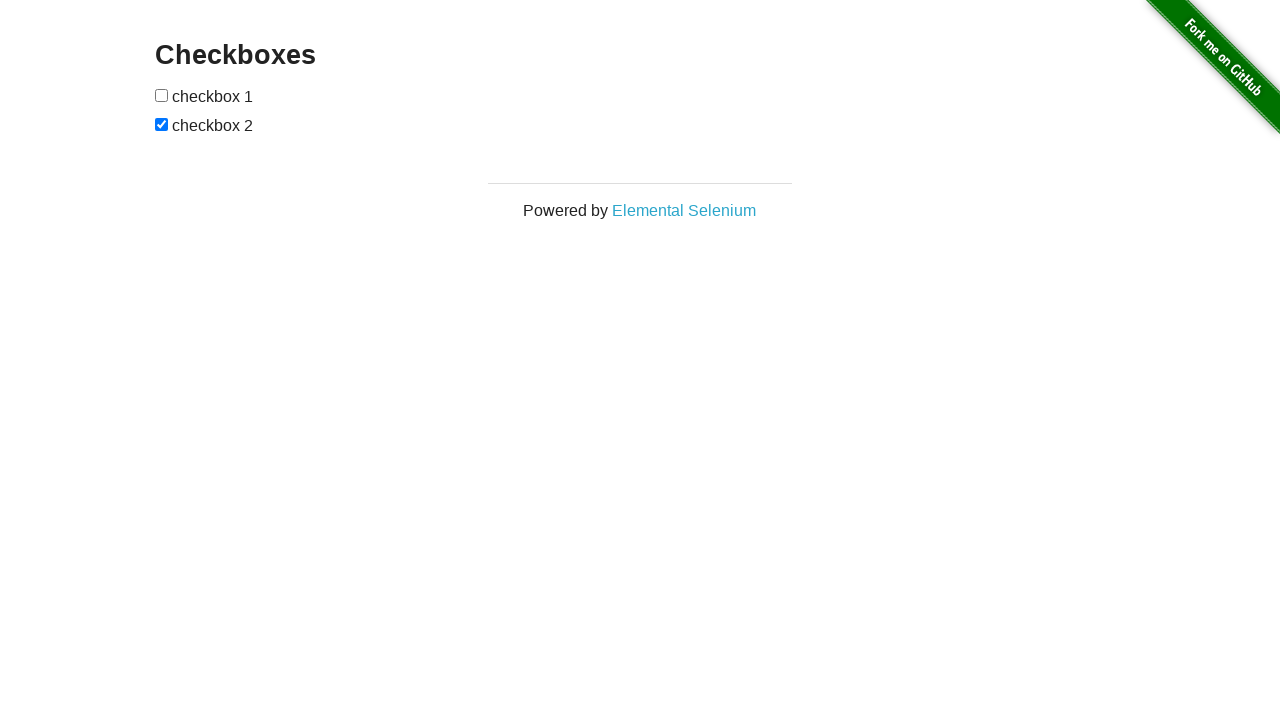

Waited for checkboxes to be present on the page
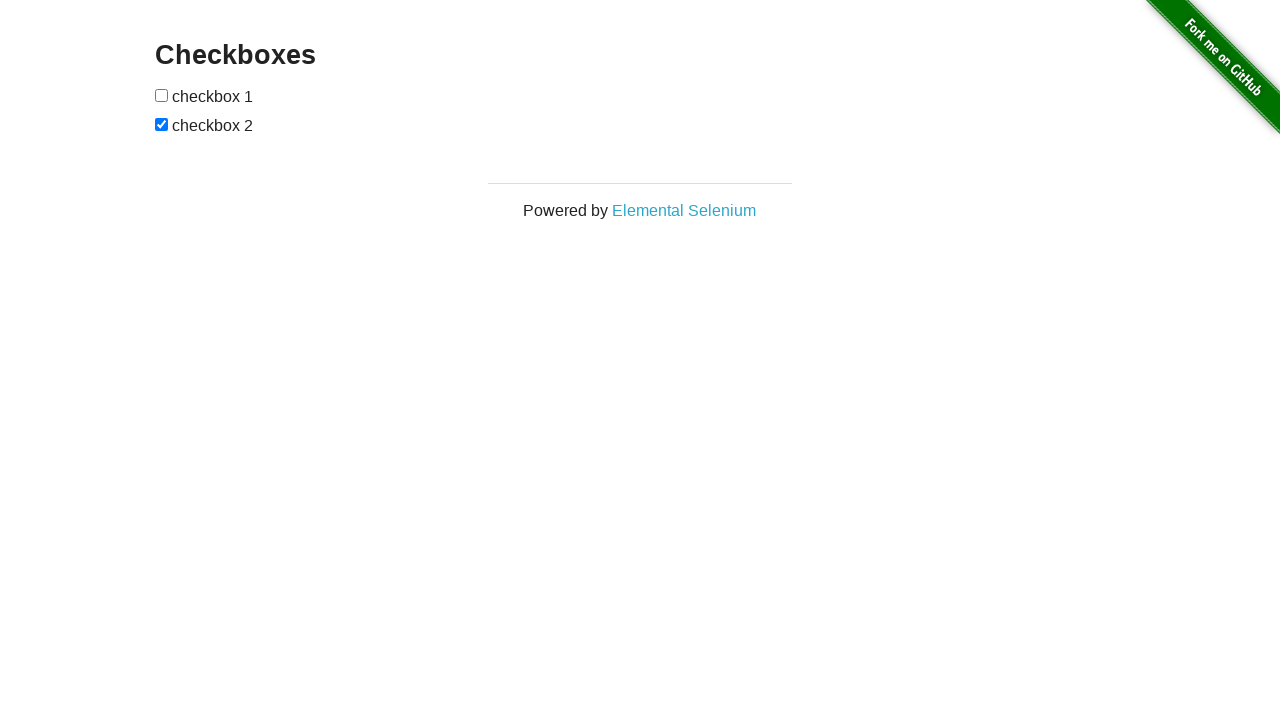

Located first checkbox element
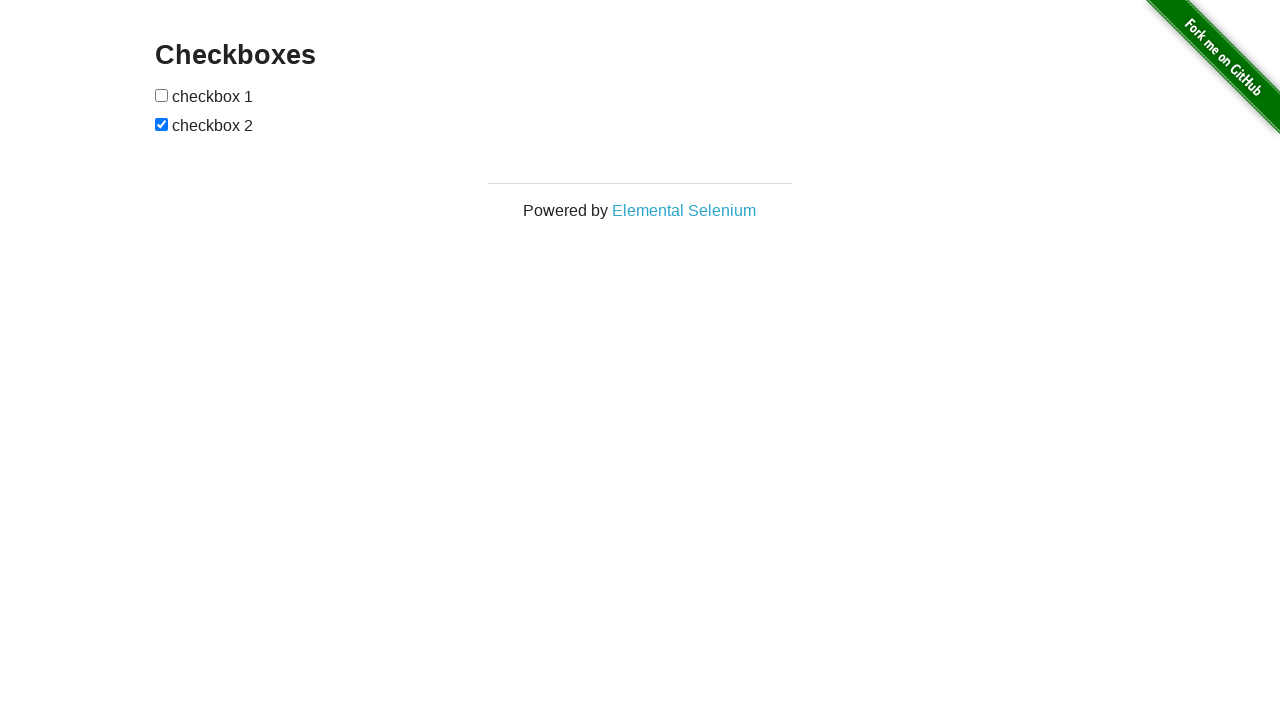

Located second checkbox element
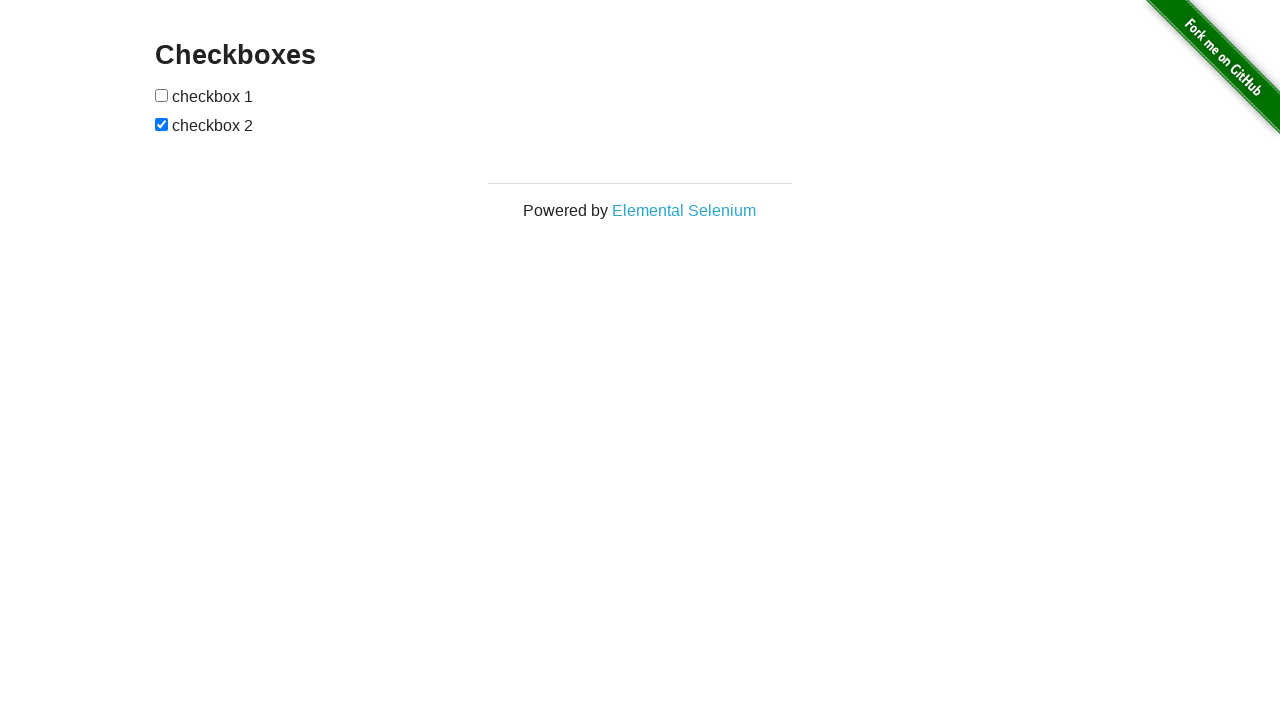

Verified checkbox 1 is initially unchecked
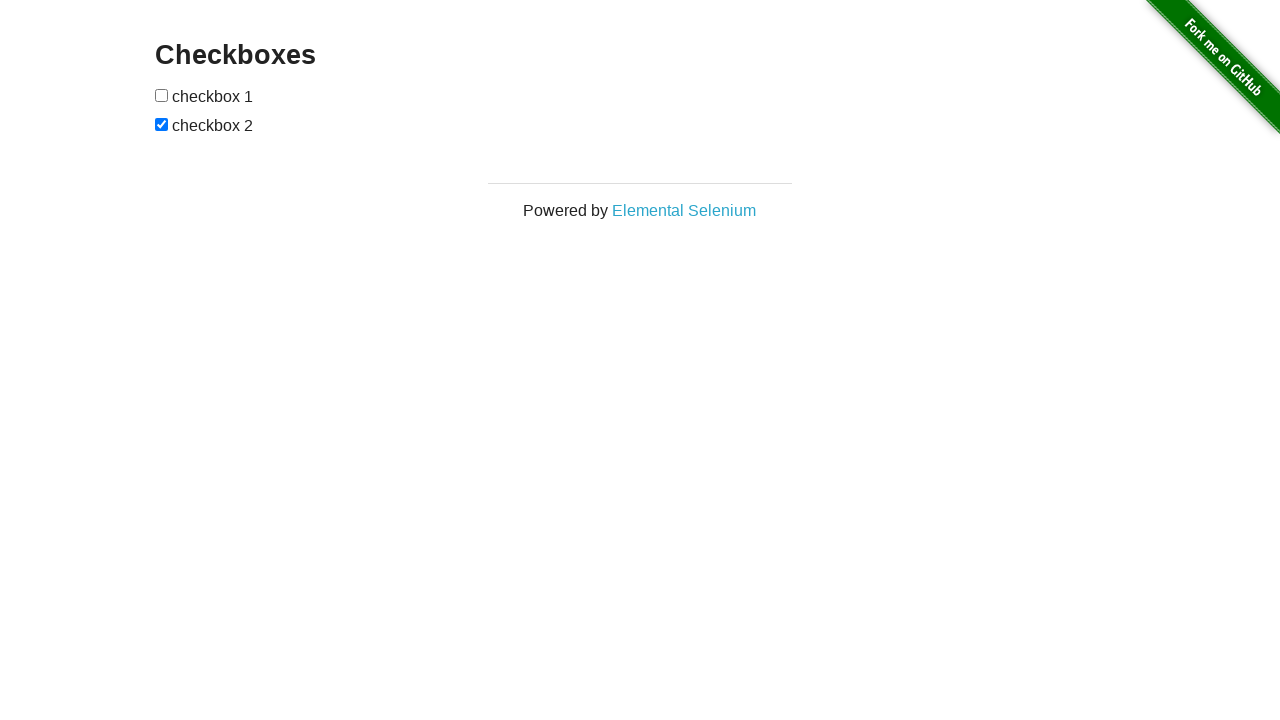

Verified checkbox 2 is initially checked
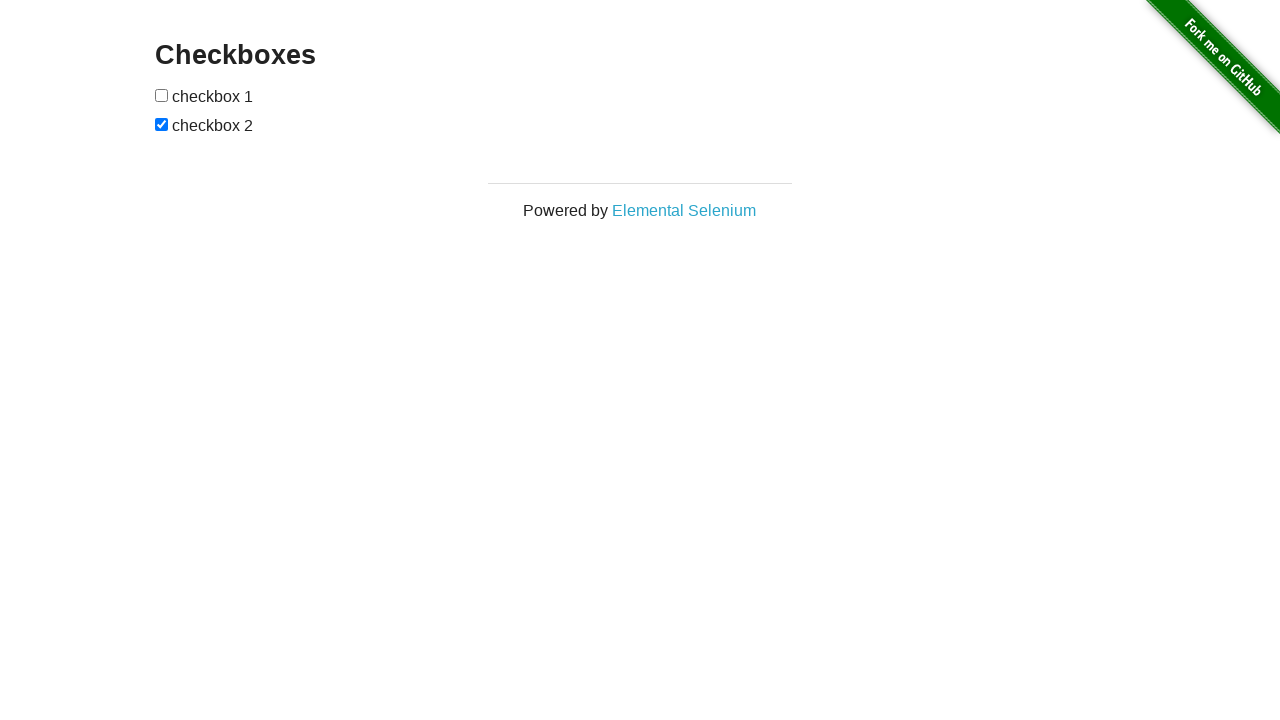

Clicked checkbox 1 to check it at (162, 95) on input[type='checkbox'] >> nth=0
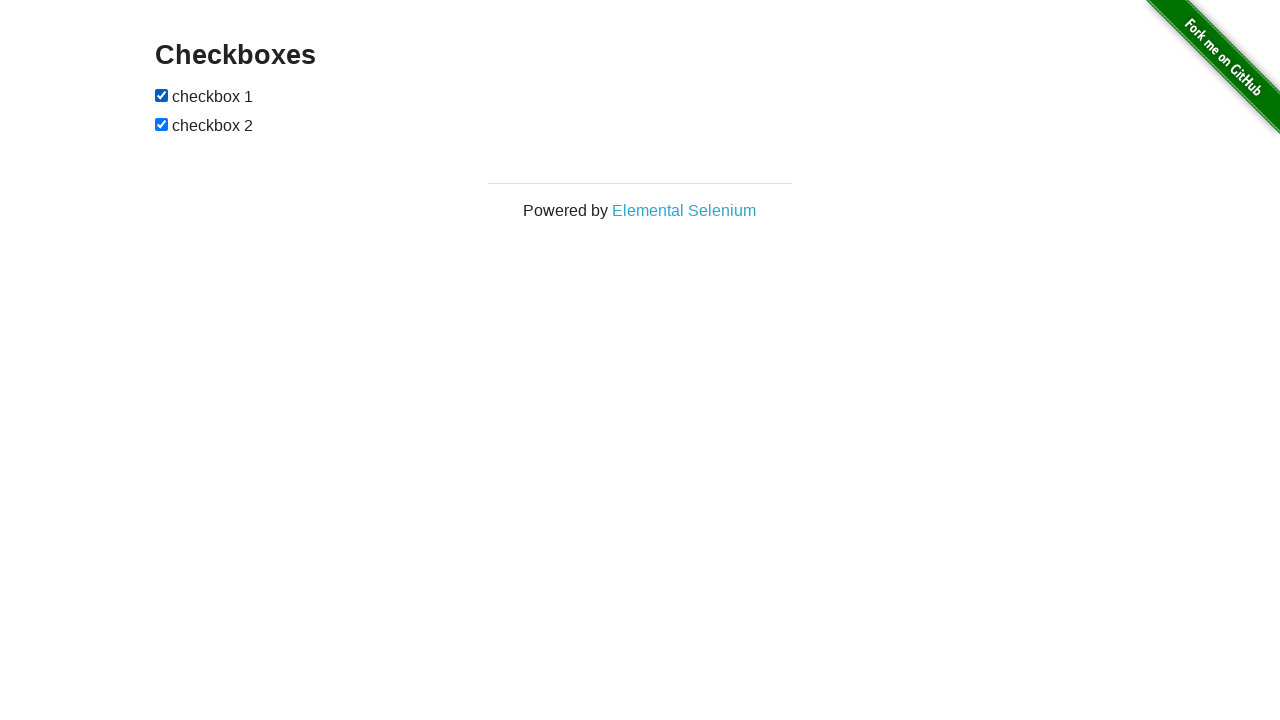

Clicked checkbox 2 to uncheck it at (162, 124) on input[type='checkbox'] >> nth=1
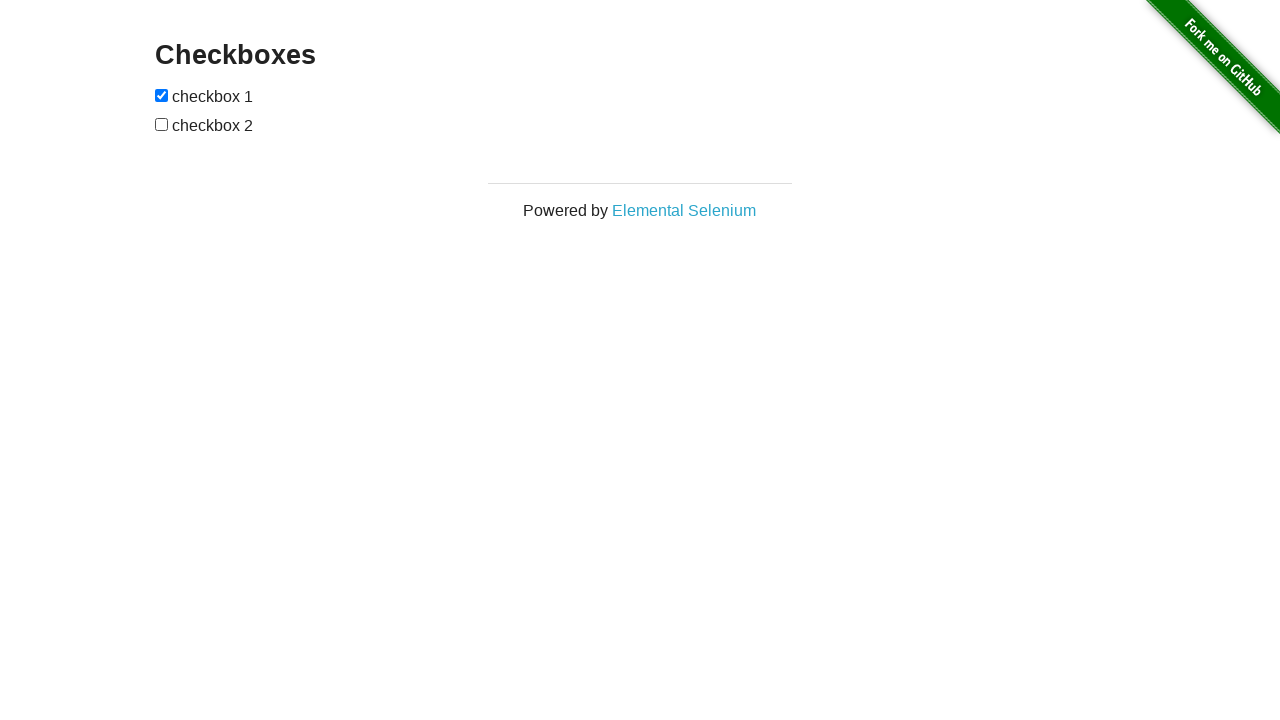

Verified checkbox 1 is now checked
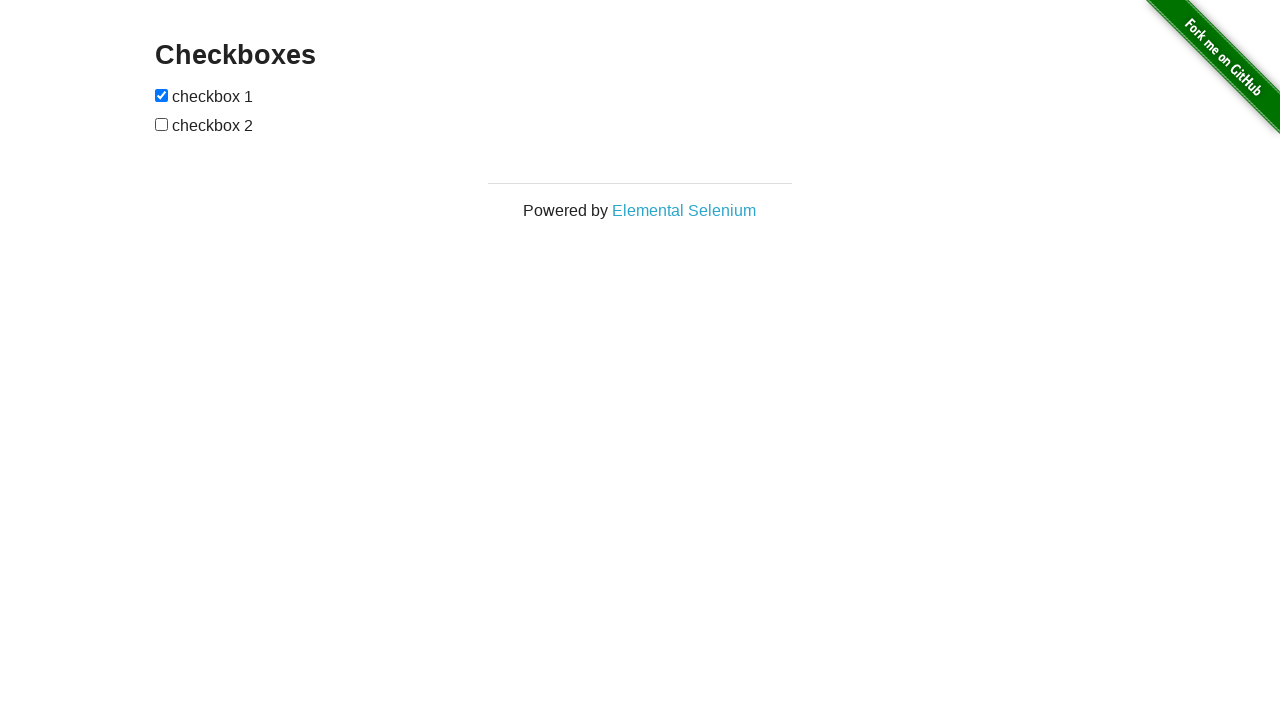

Verified checkbox 2 is now unchecked
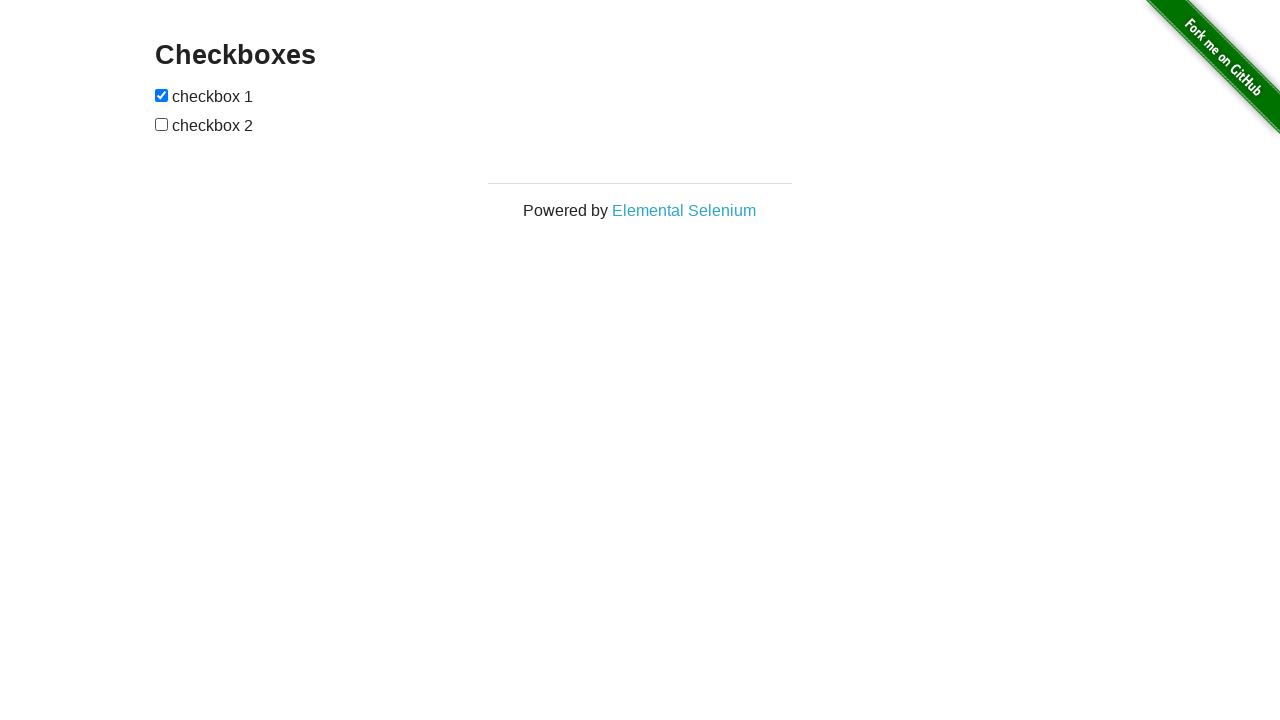

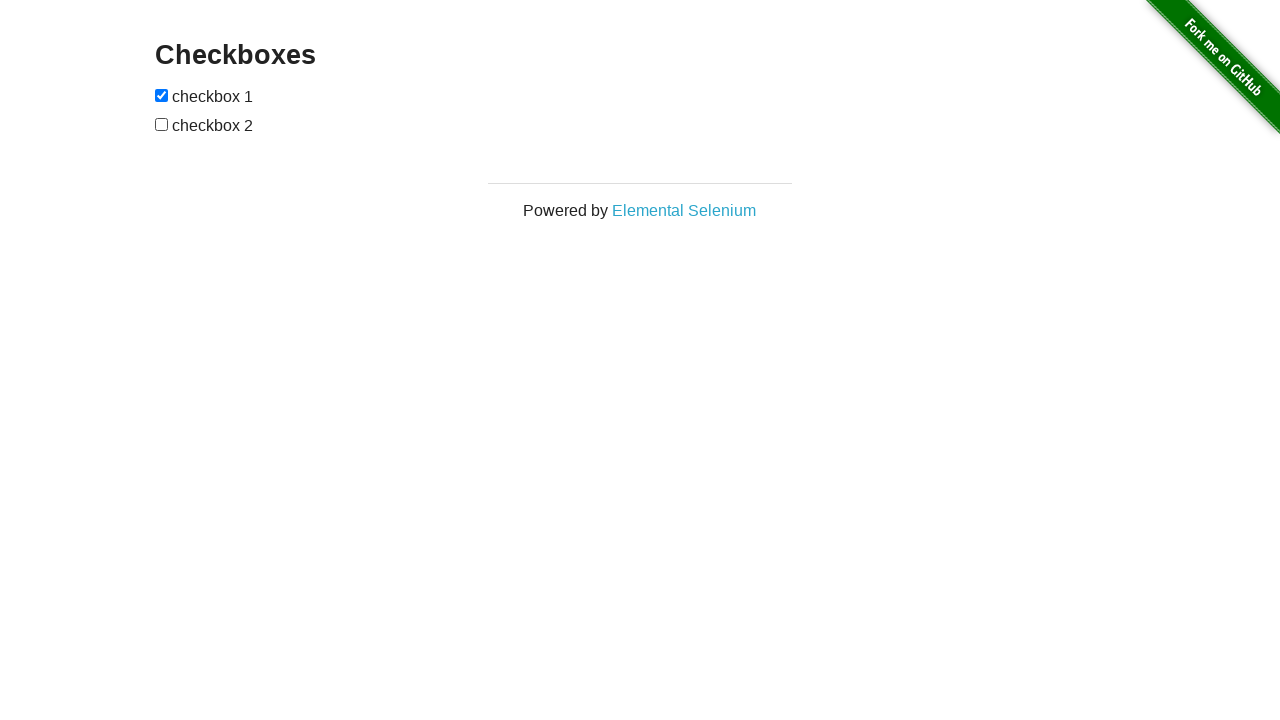